Tests checkbox functionality by finding all checkboxes on the page and clicking each one to select them

Starting URL: https://rahulshettyacademy.com/AutomationPractice/

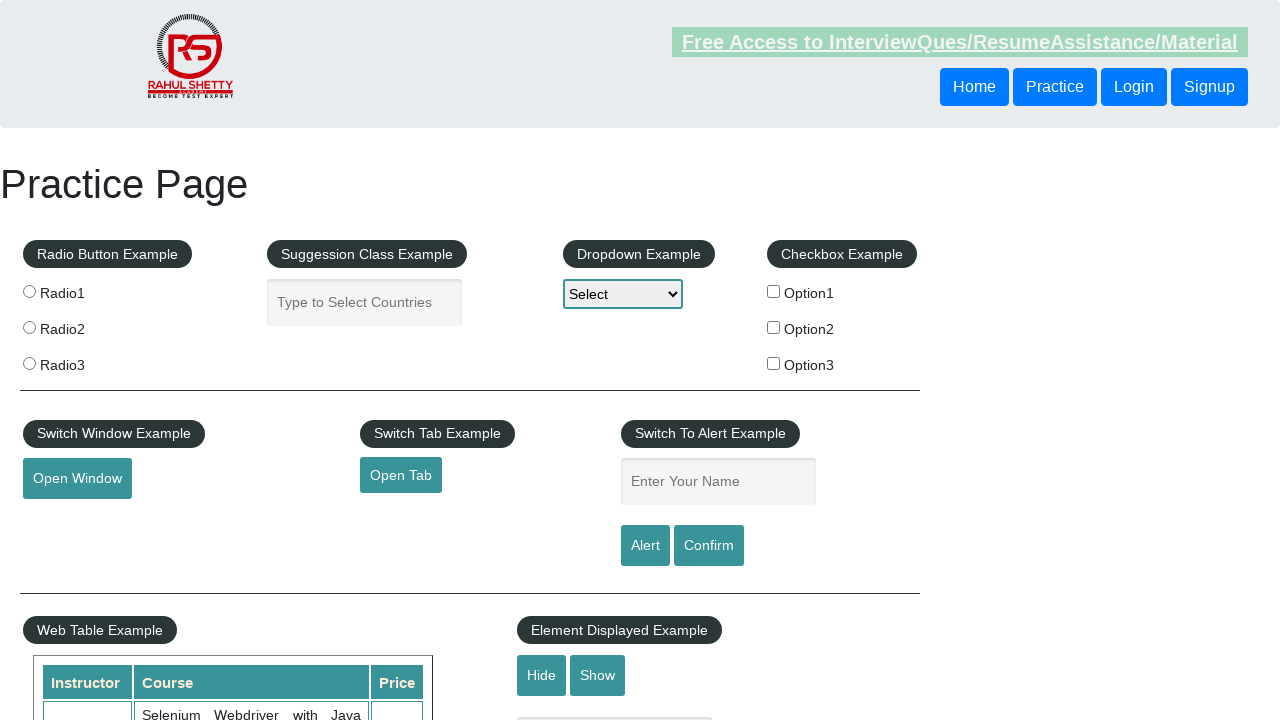

Waited for checkboxes to be present on the page
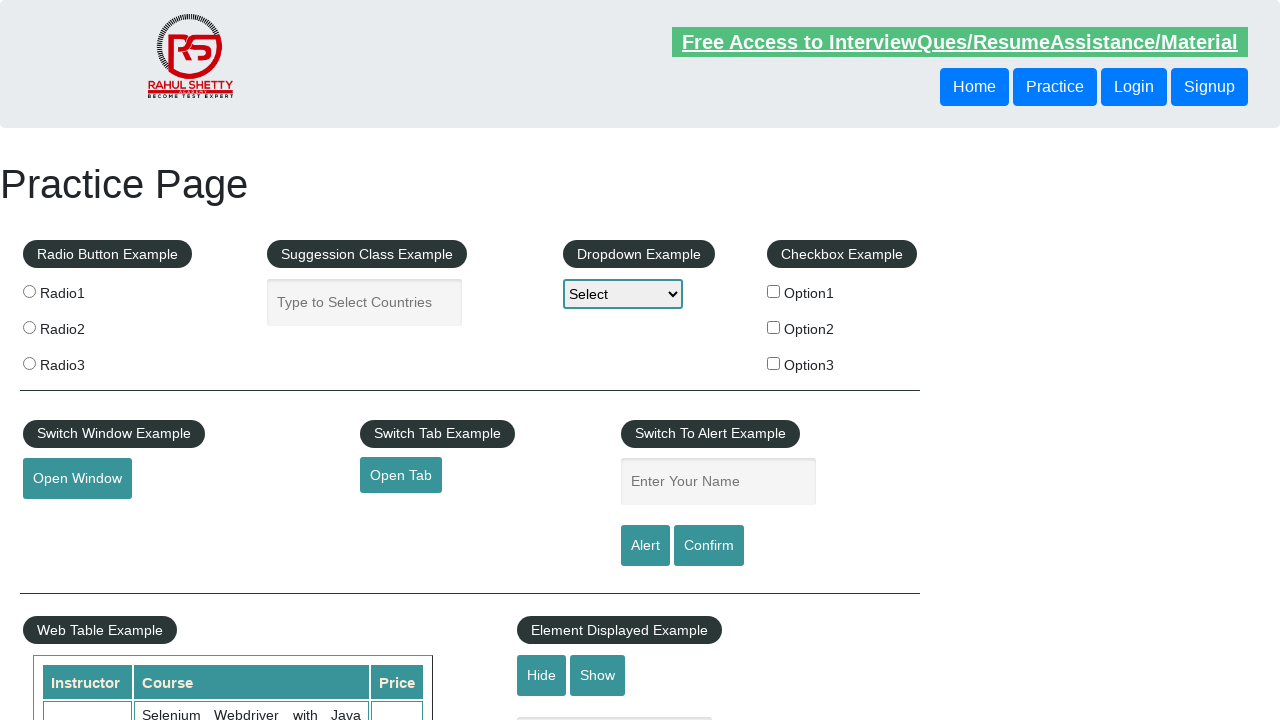

Located all checkboxes on the page
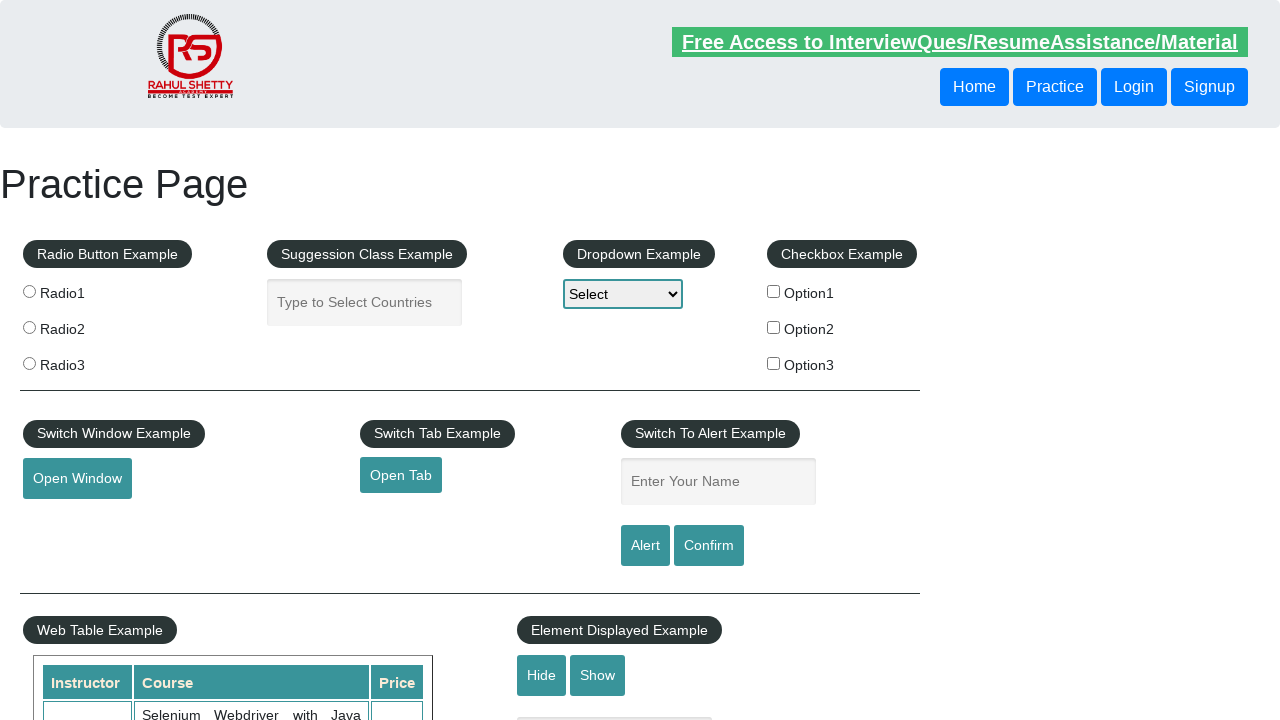

Found 3 checkboxes total
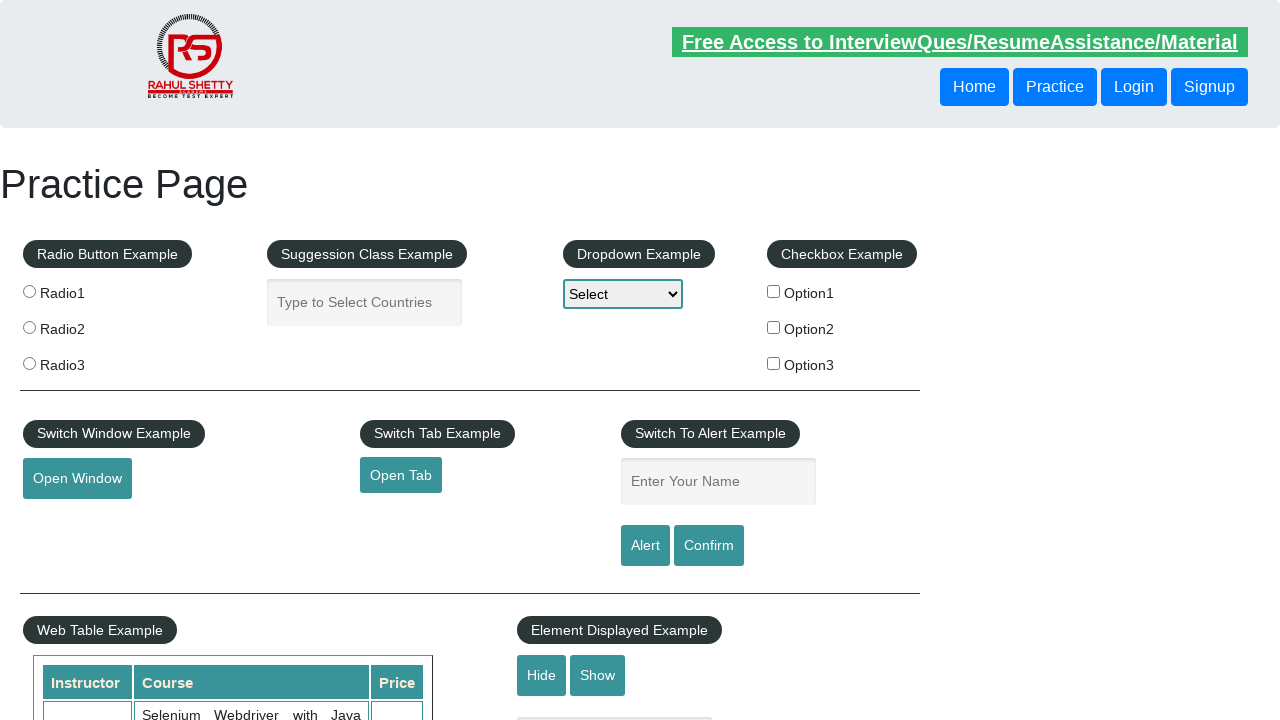

Clicked checkbox 1 of 3 to select it at (774, 291) on input[type='checkbox'] >> nth=0
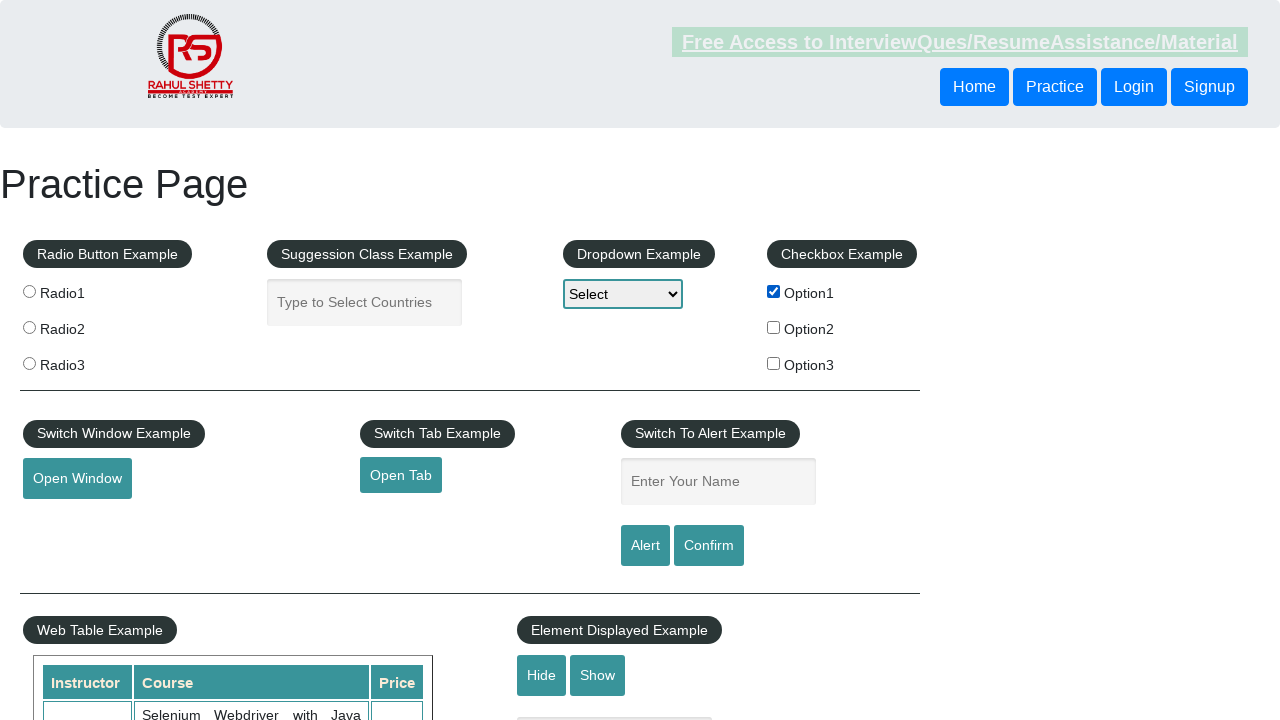

Clicked checkbox 2 of 3 to select it at (774, 327) on input[type='checkbox'] >> nth=1
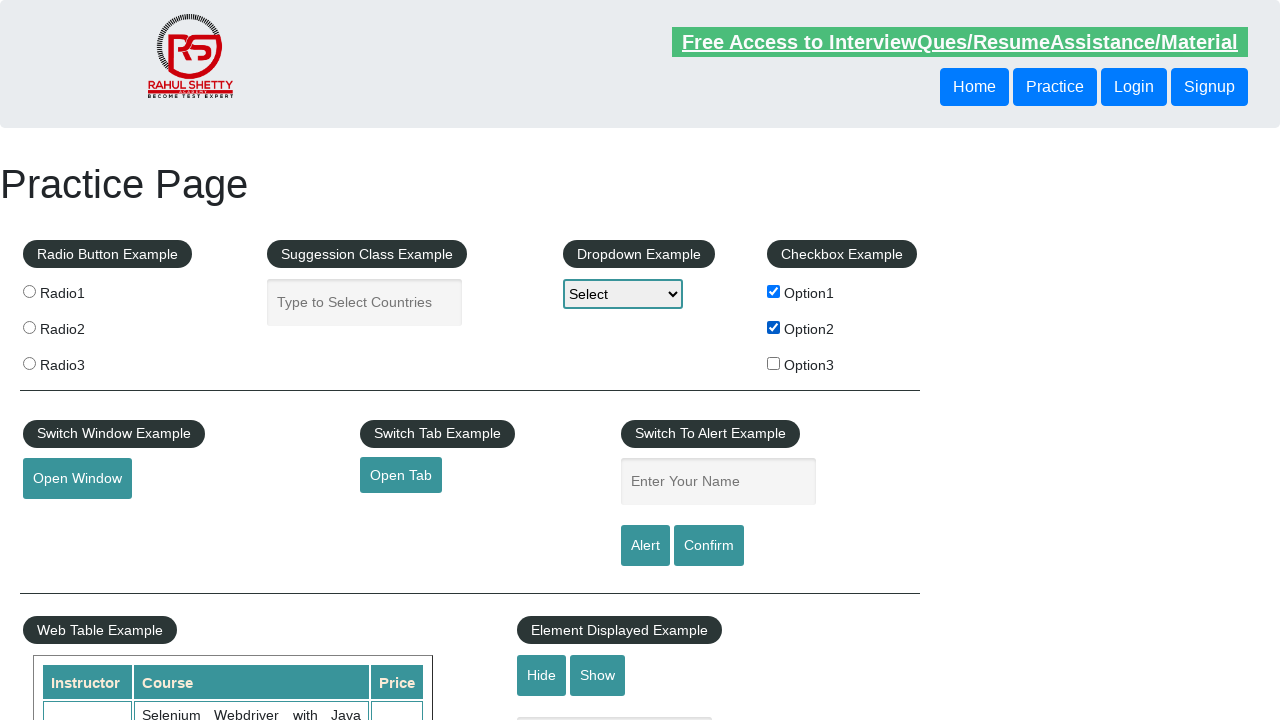

Clicked checkbox 3 of 3 to select it at (774, 363) on input[type='checkbox'] >> nth=2
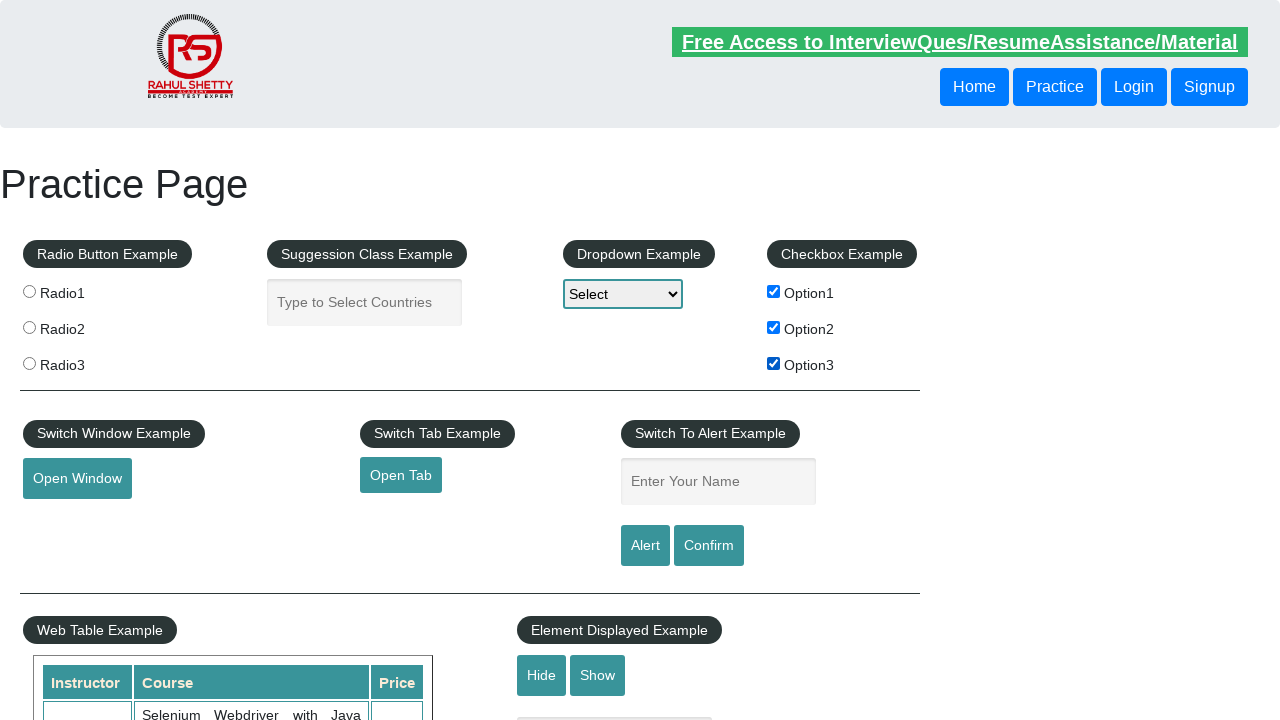

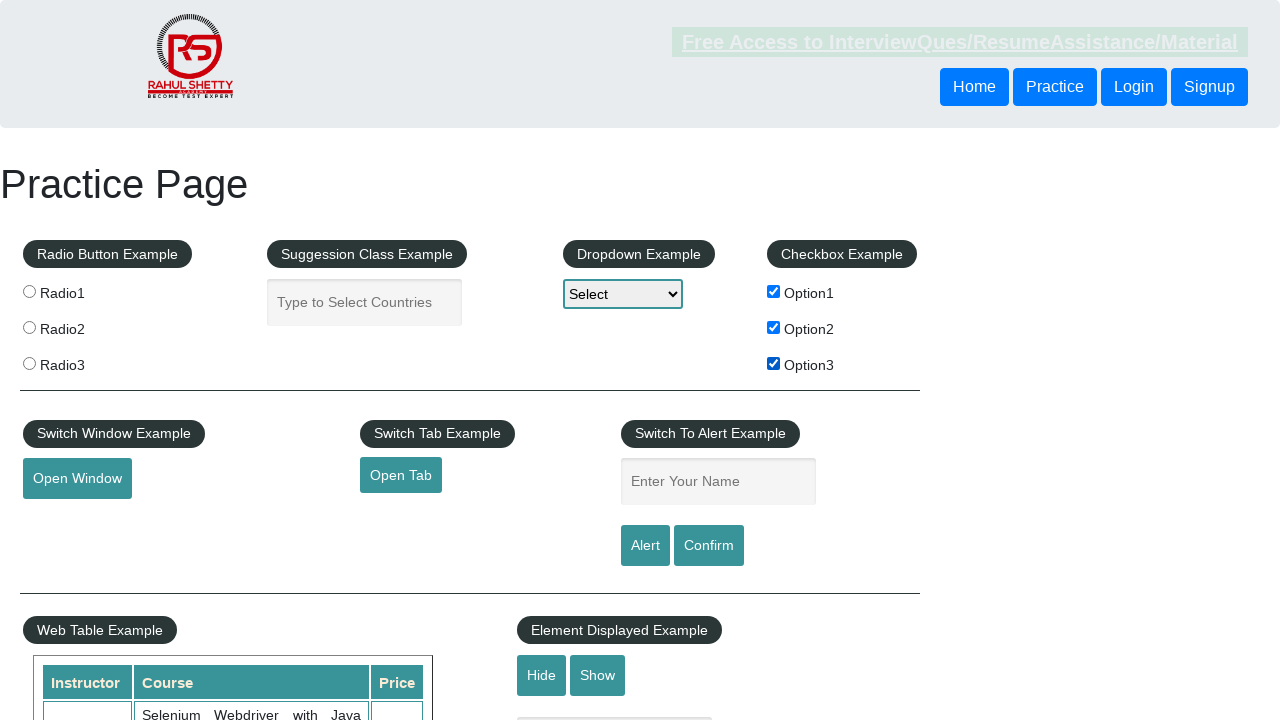